Tests registration form validation by entering mismatched password confirmation and verifying the confirmation error message.

Starting URL: https://alada.vn/tai-khoan/dang-ky.html

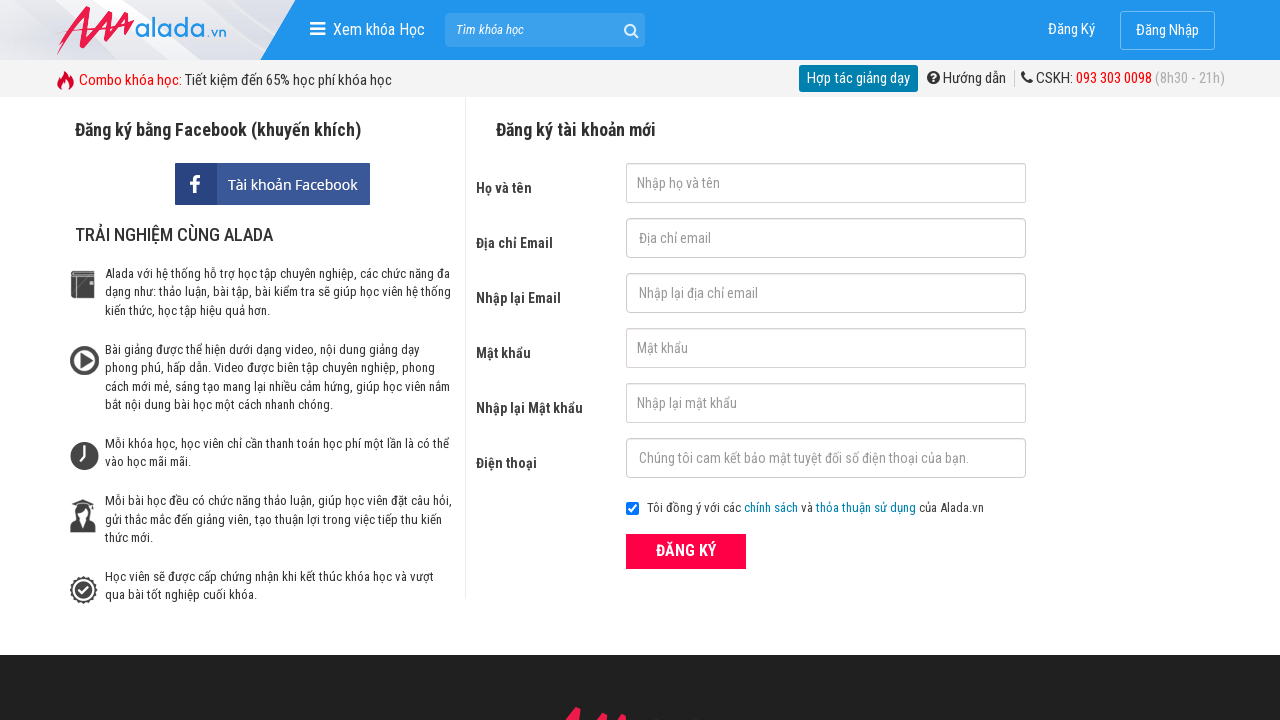

Filled first name field with 'Normal man' on //form[@id='frmLogin']//input[@id='txtFirstname']
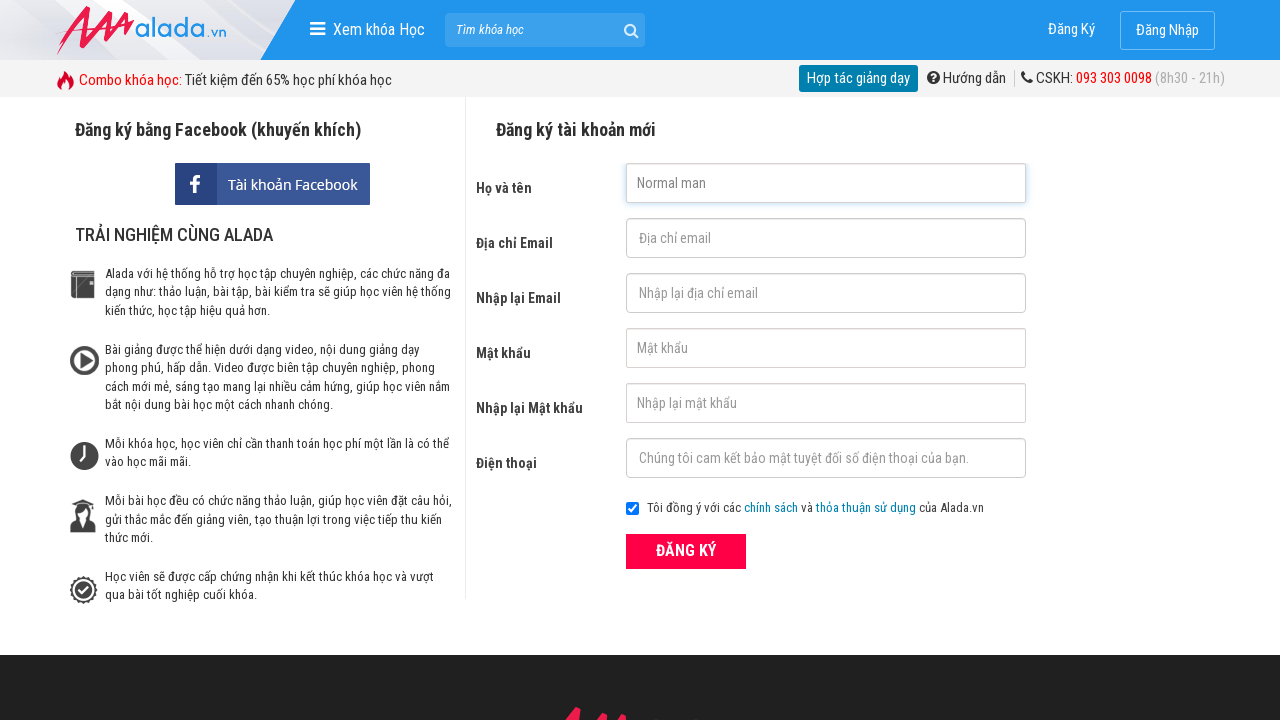

Filled email field with 'Normalman@gmail.com' on //form[@id='frmLogin']//input[@id='txtEmail']
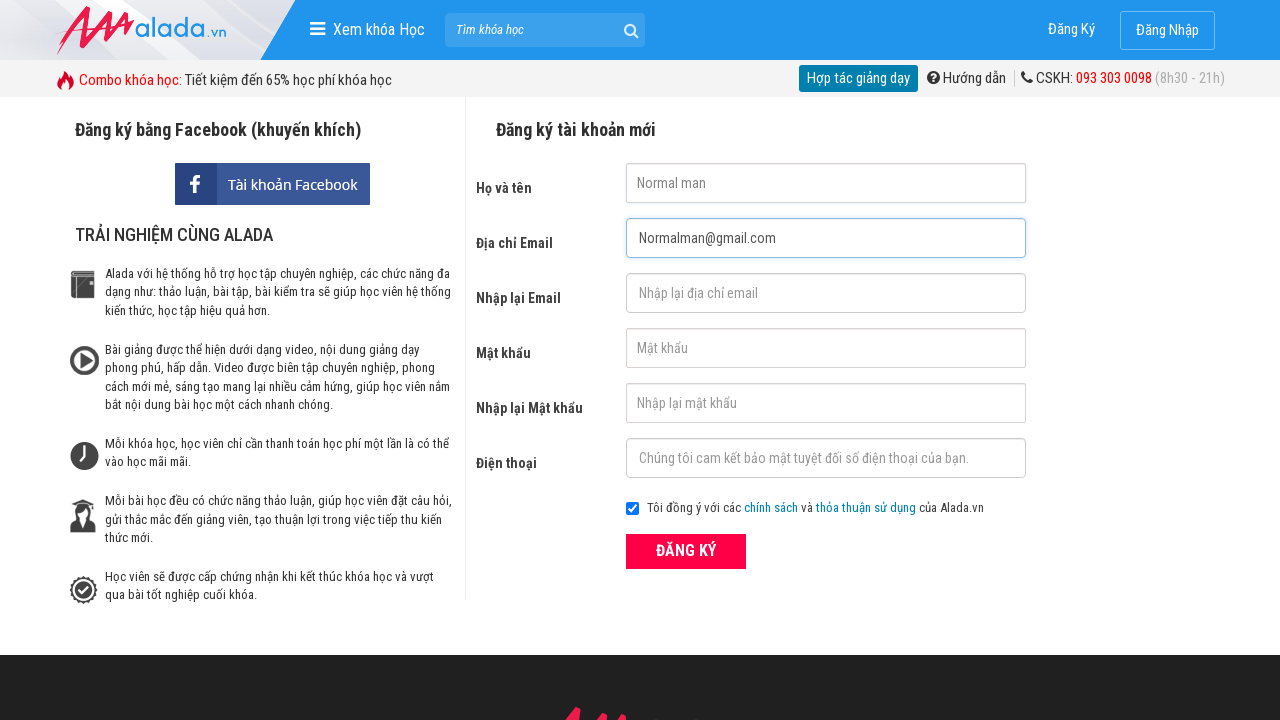

Filled email confirmation field with 'Normalman@gmail.com' on //form[@id='frmLogin']//input[@id='txtCEmail']
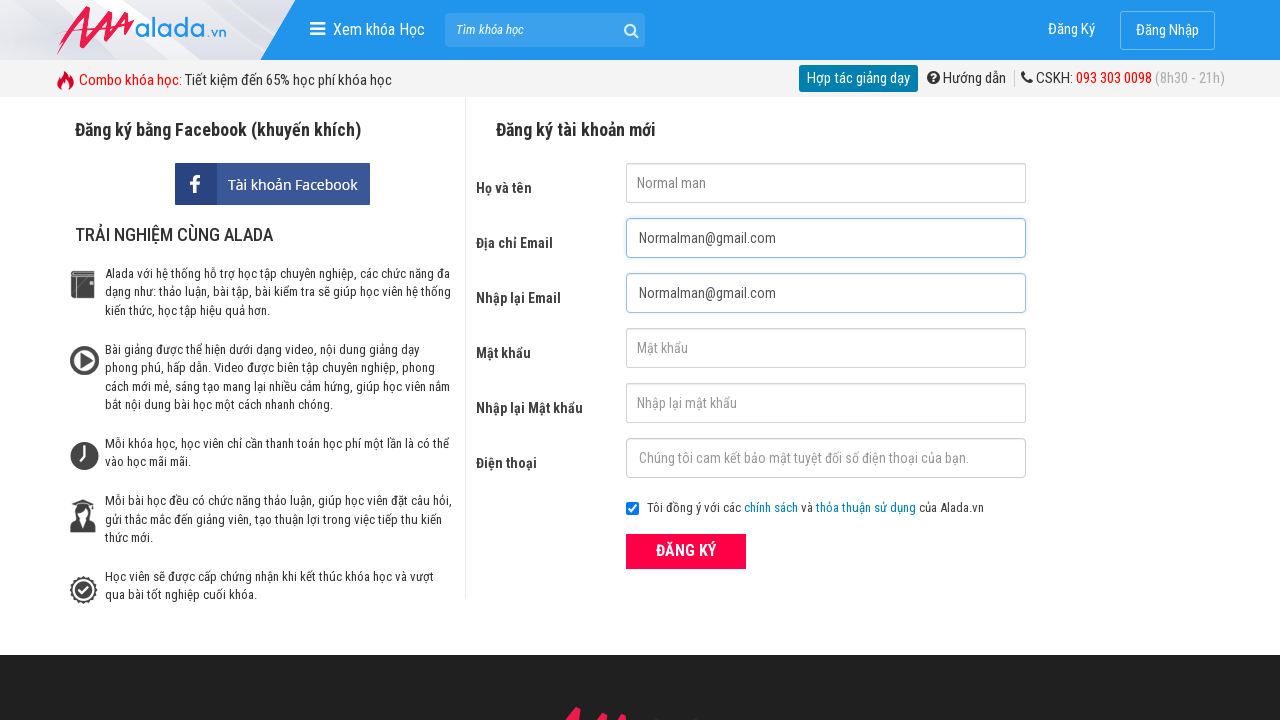

Filled password field with '123456123' on //form[@id='frmLogin']//input[@id='txtPassword']
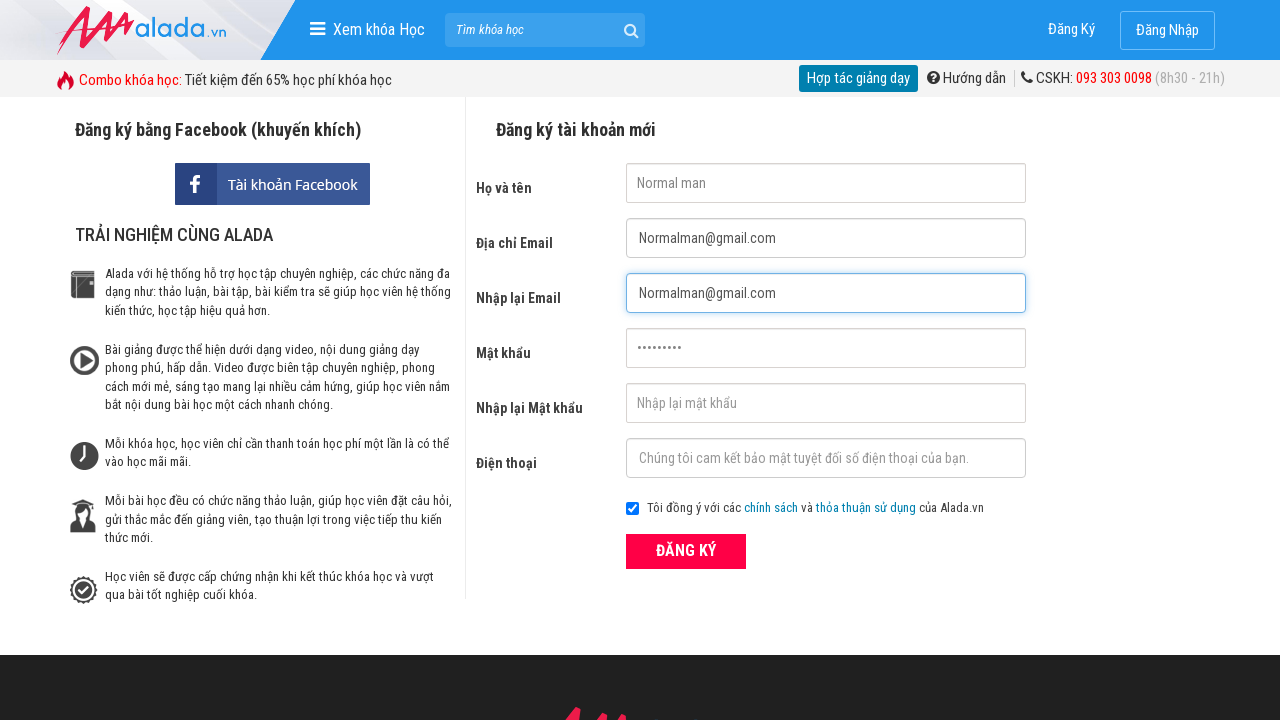

Filled password confirmation field with mismatched value '123456125' on //form[@id='frmLogin']//input[@id='txtCPassword']
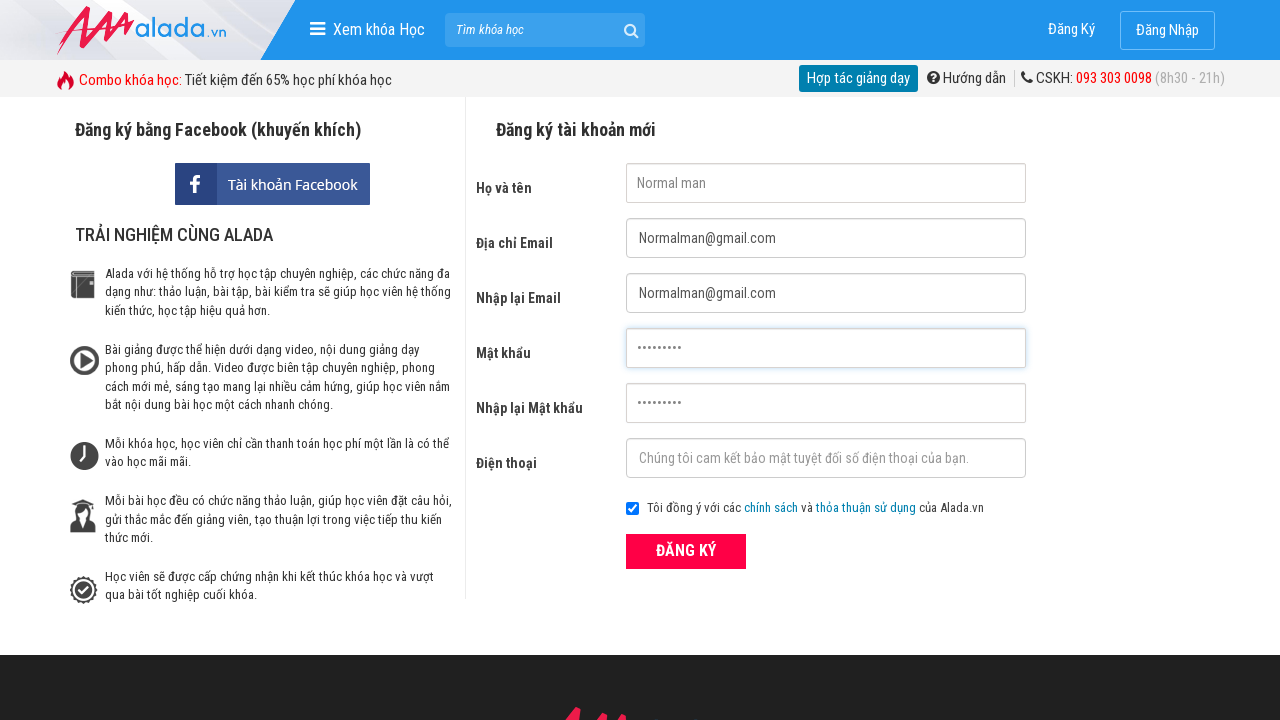

Filled phone number field with '0968565236' on //form[@id='frmLogin']//input[@id='txtPhone']
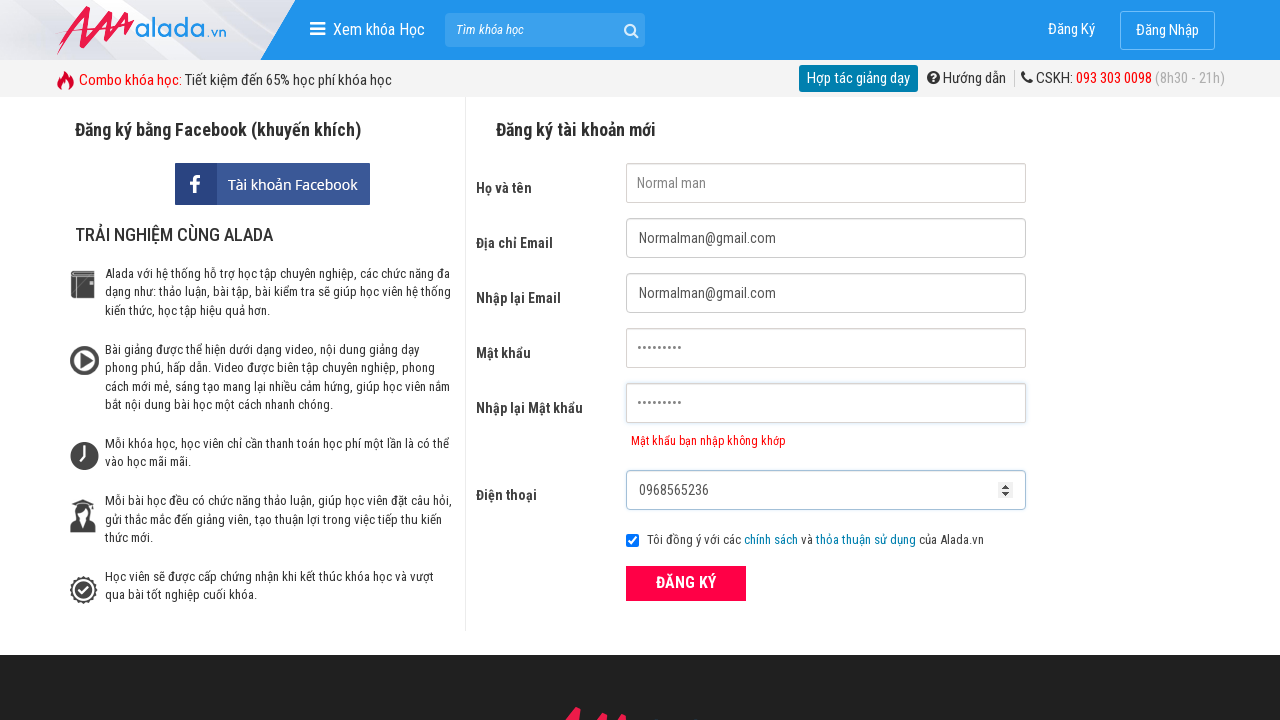

Clicked ĐĂNG KÝ (Register) button at (686, 583) on xpath=//form[@id='frmLogin']//button[text()='ĐĂNG KÝ']
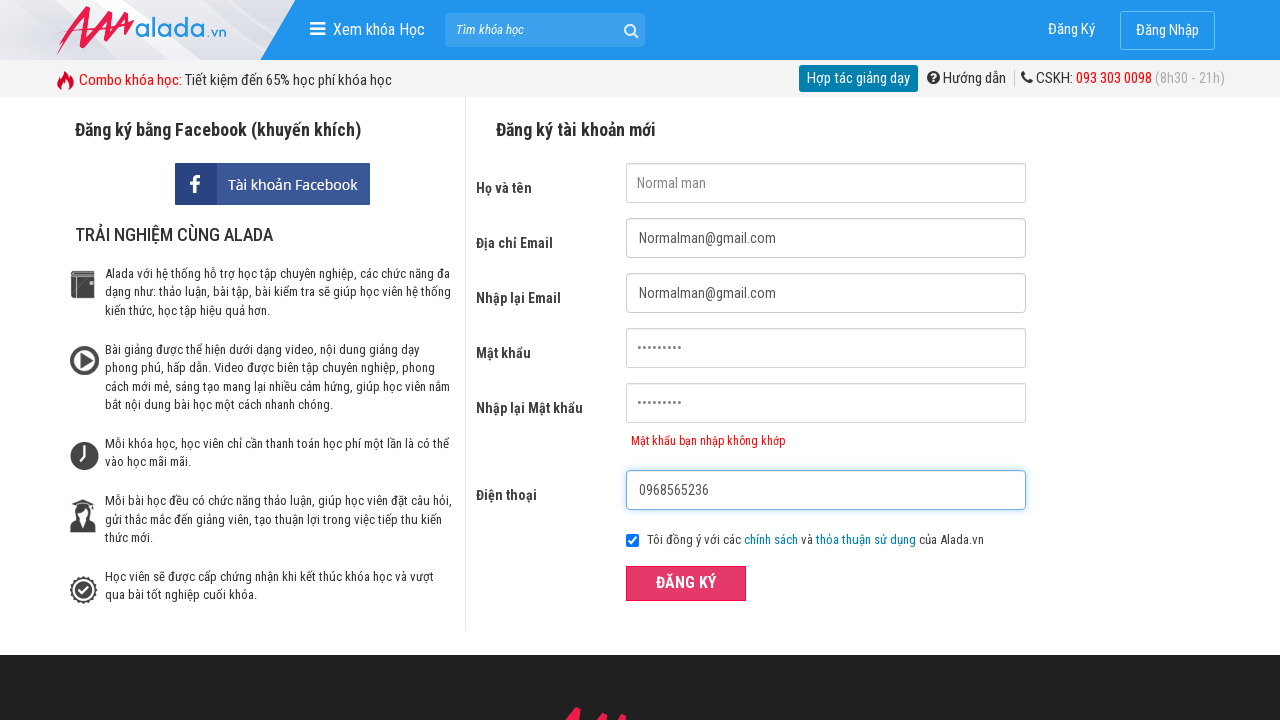

Password confirmation error message appeared
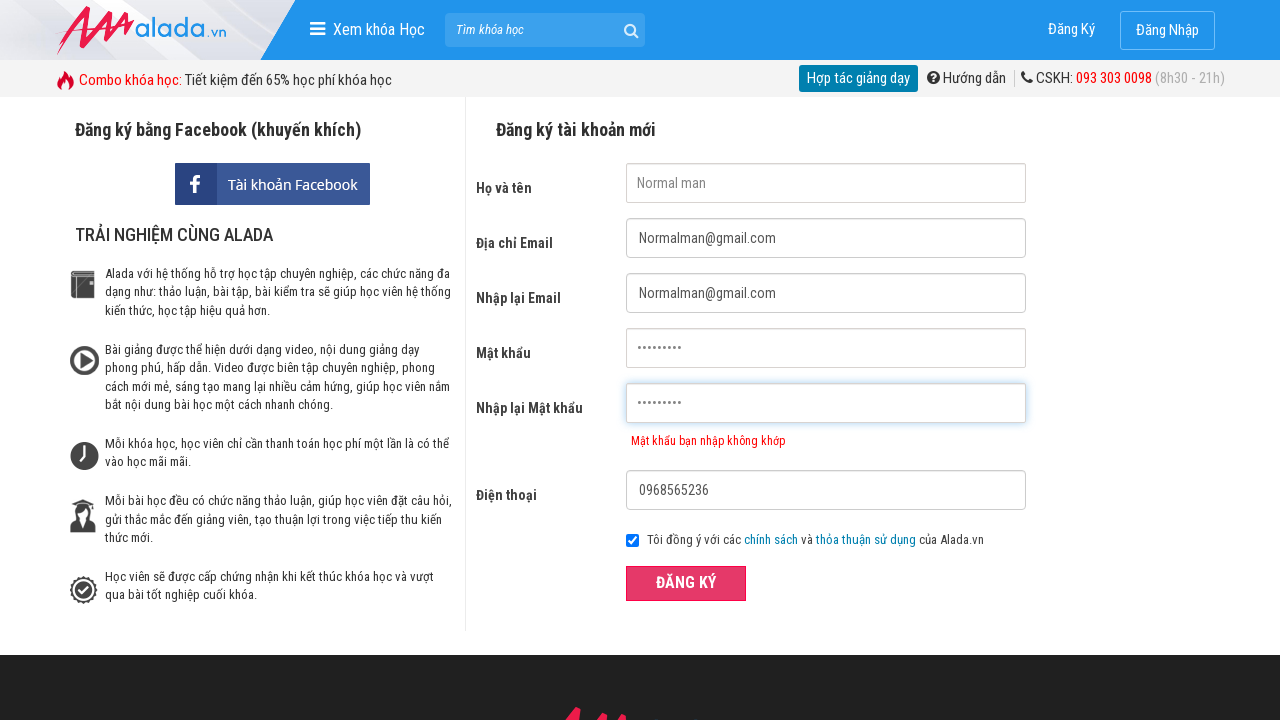

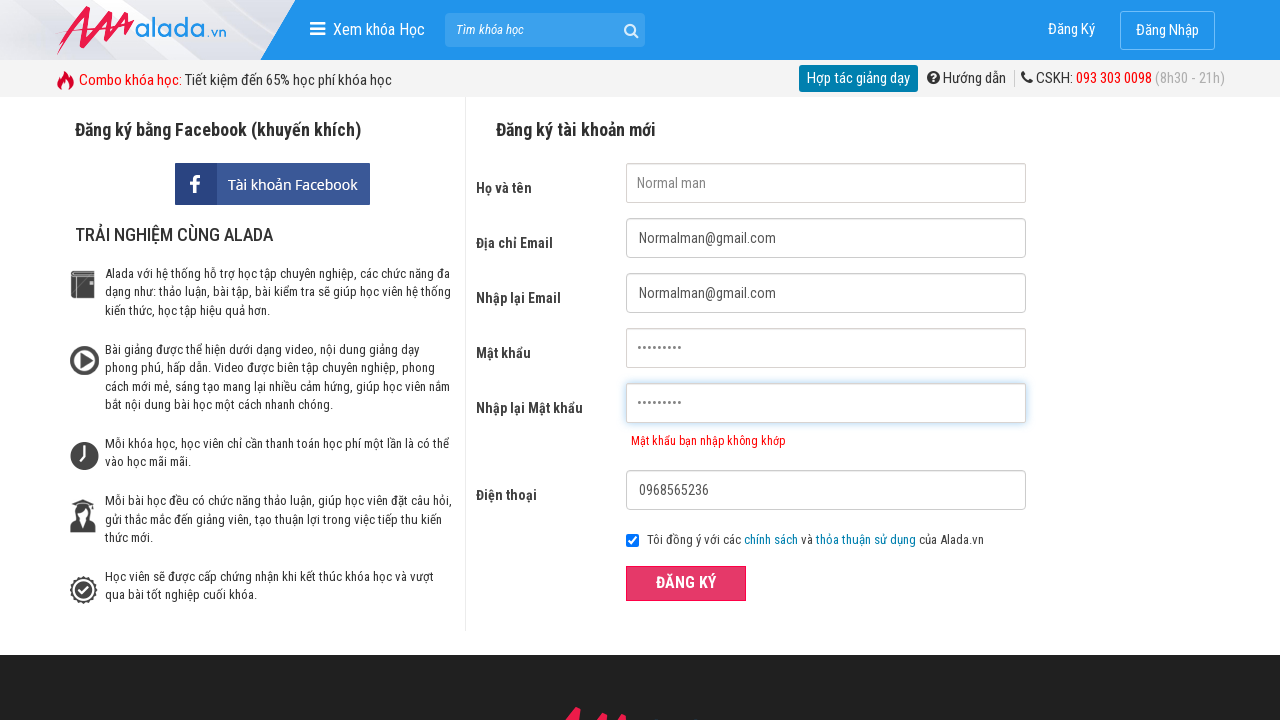